Tests window handling functionality by opening a new window, switching between windows, and verifying content in each window

Starting URL: https://the-internet.herokuapp.com/windows

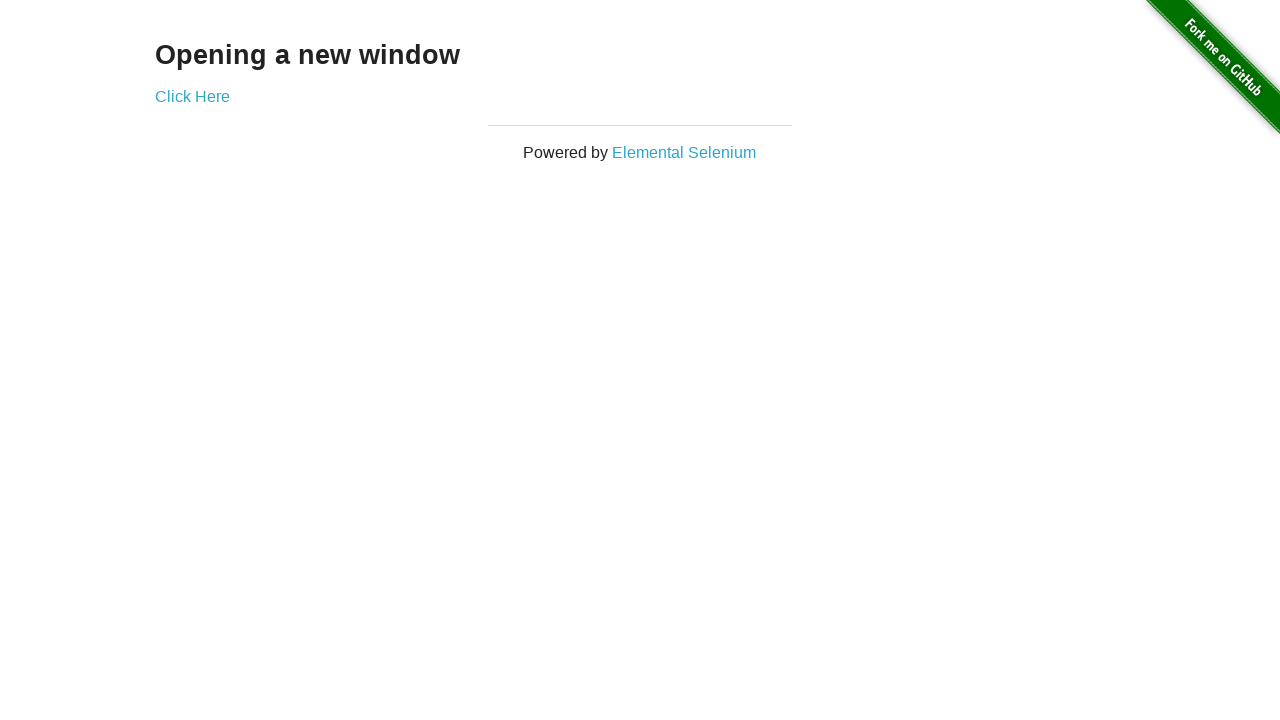

Clicked 'Click Here' link to open a new window at (192, 96) on text=Click Here
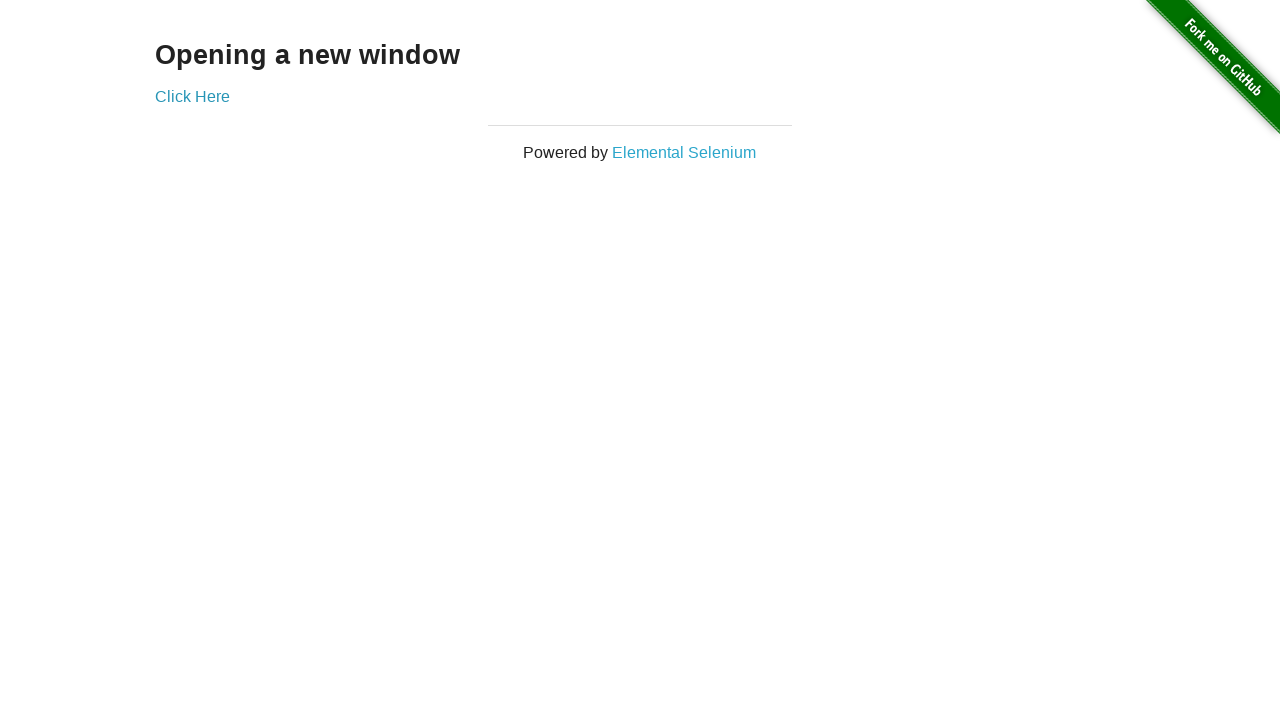

New window opened and captured
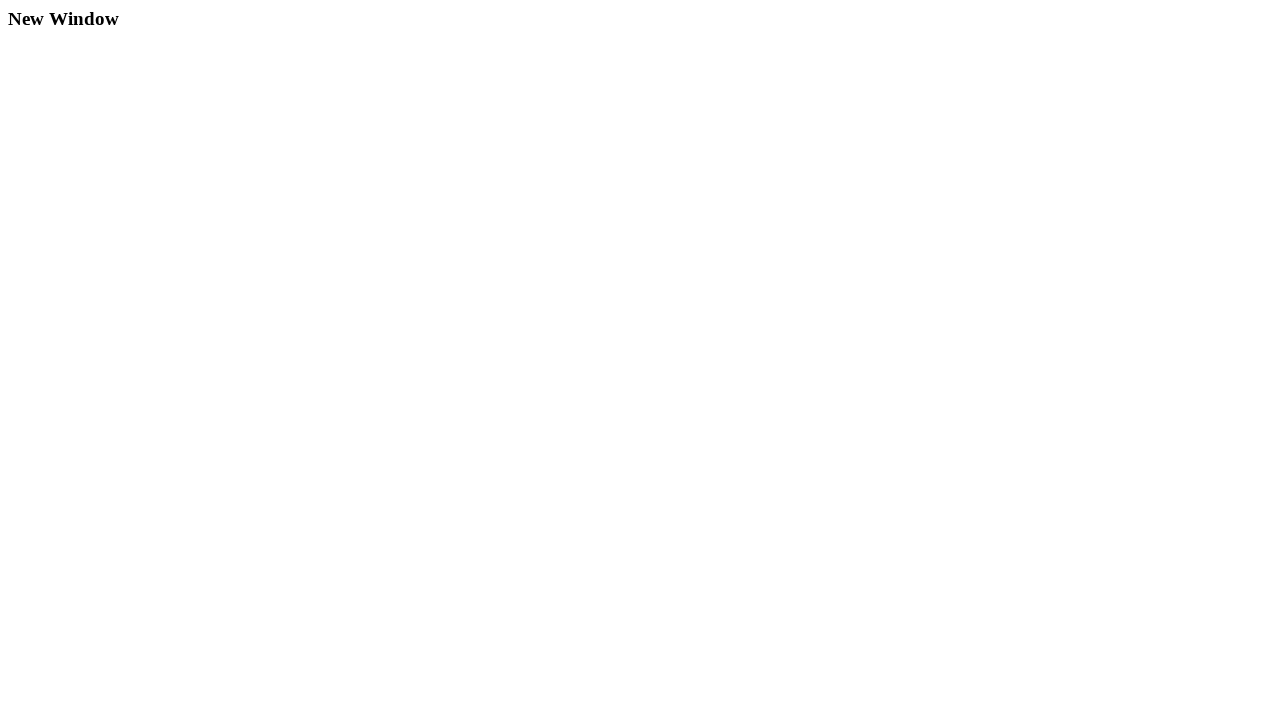

New window page loaded
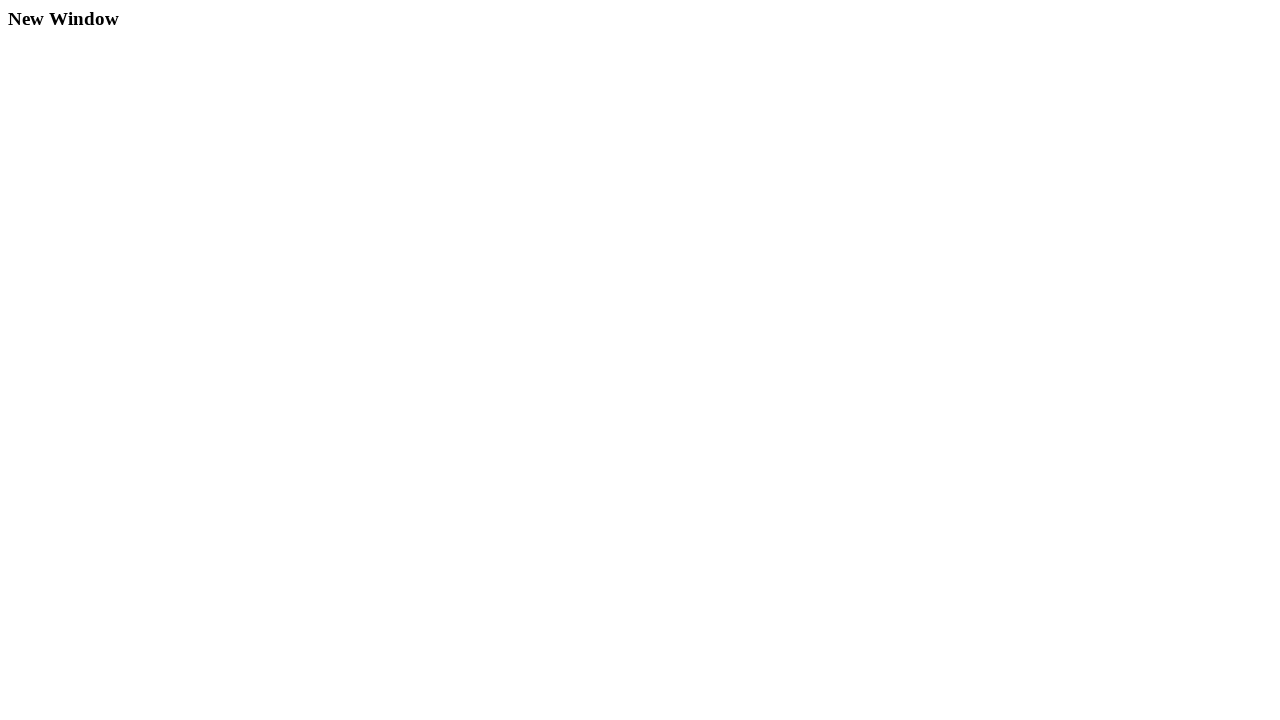

Retrieved h3 text from new window: 'New Window'
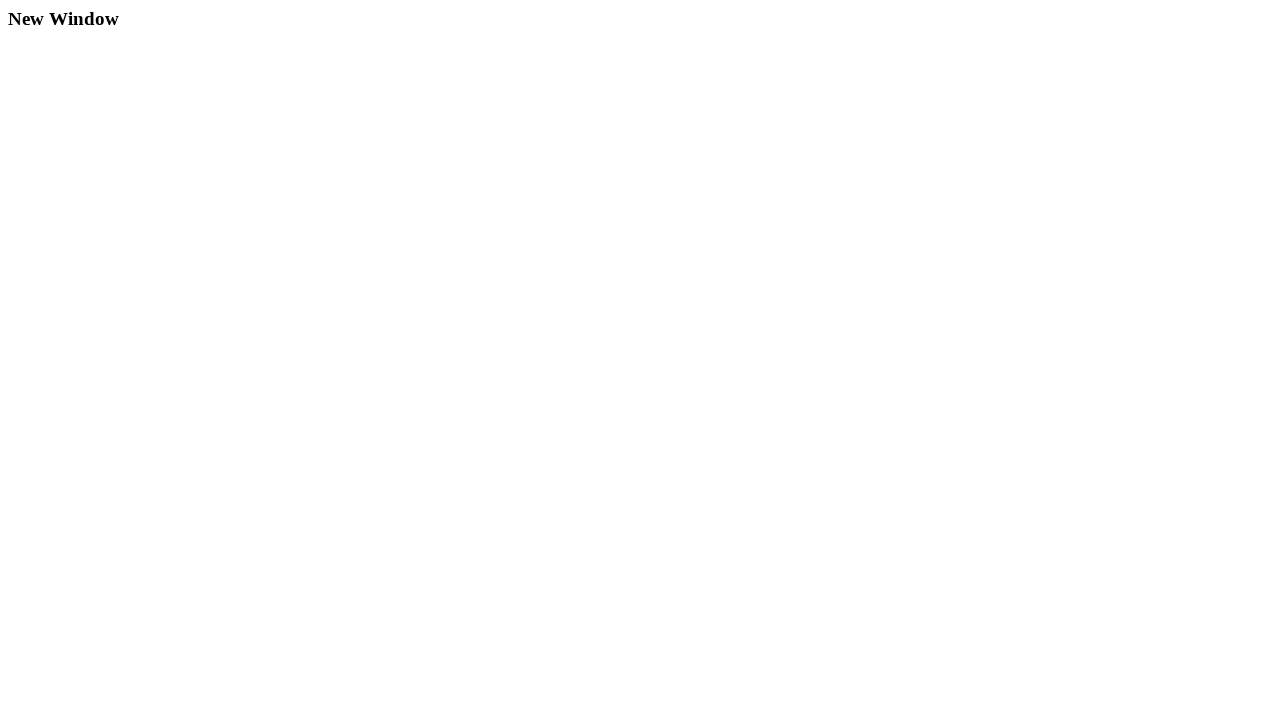

Verified original window contains 'Opening a new window' heading
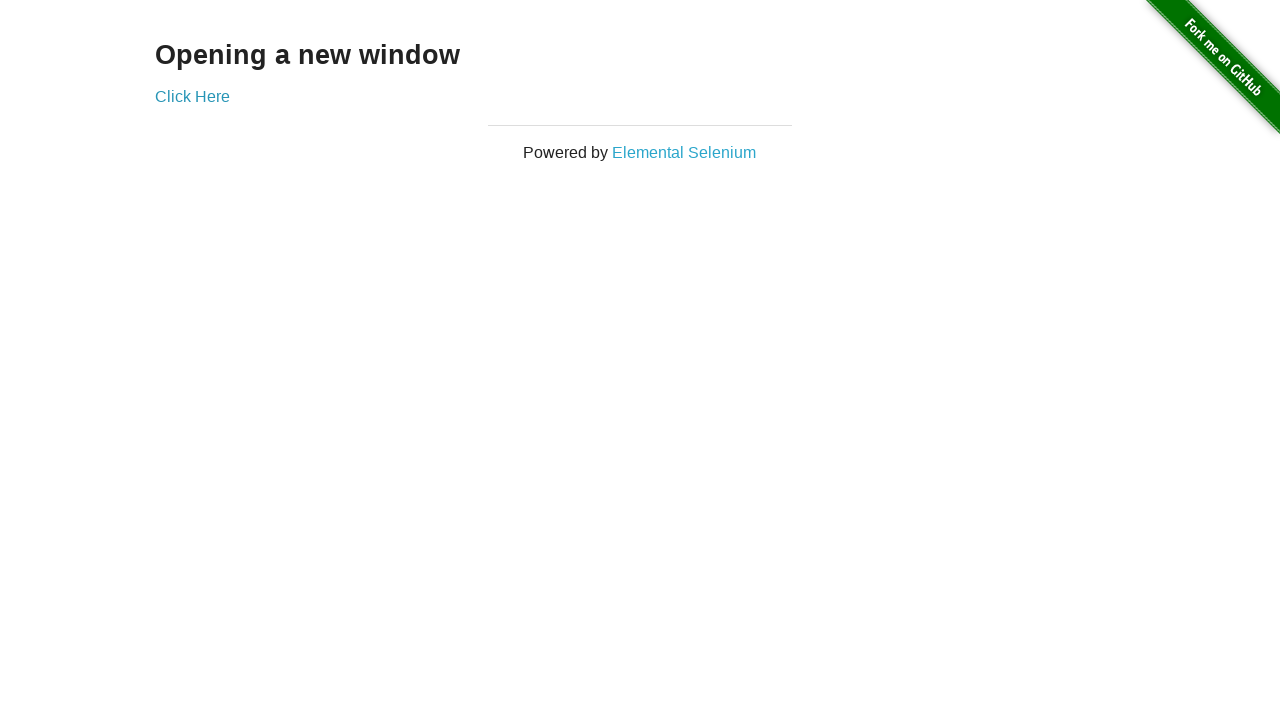

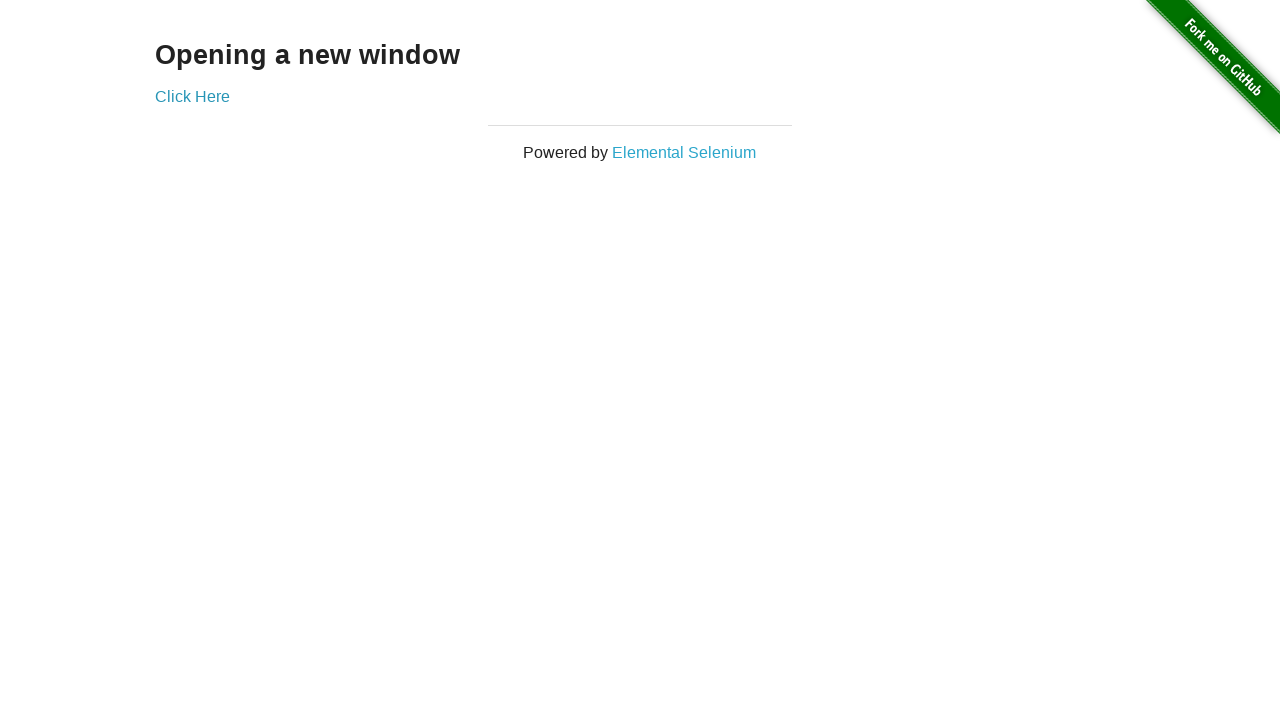